Tests the Broken Images page by navigating to it and verifying which images are properly loaded versus broken using JavaScript execution to check image dimensions

Starting URL: https://the-internet.herokuapp.com/

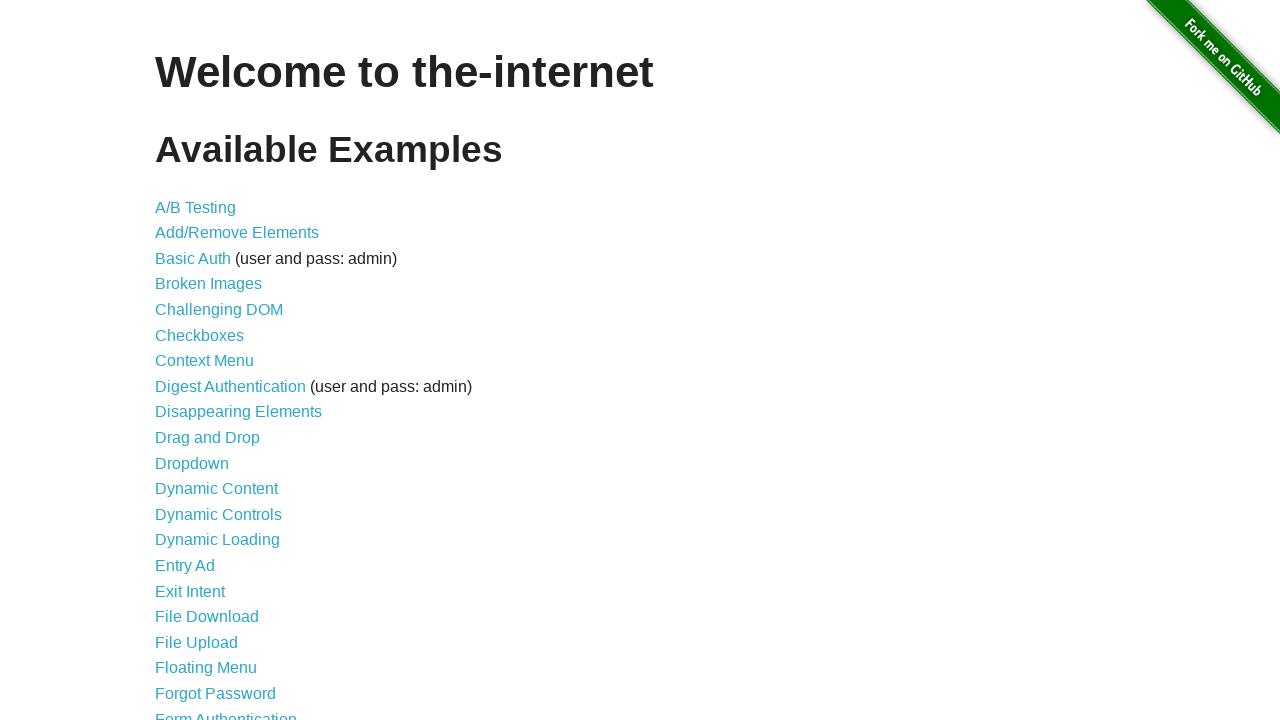

Clicked on 'Broken Images' link at (208, 284) on text=Broken Images
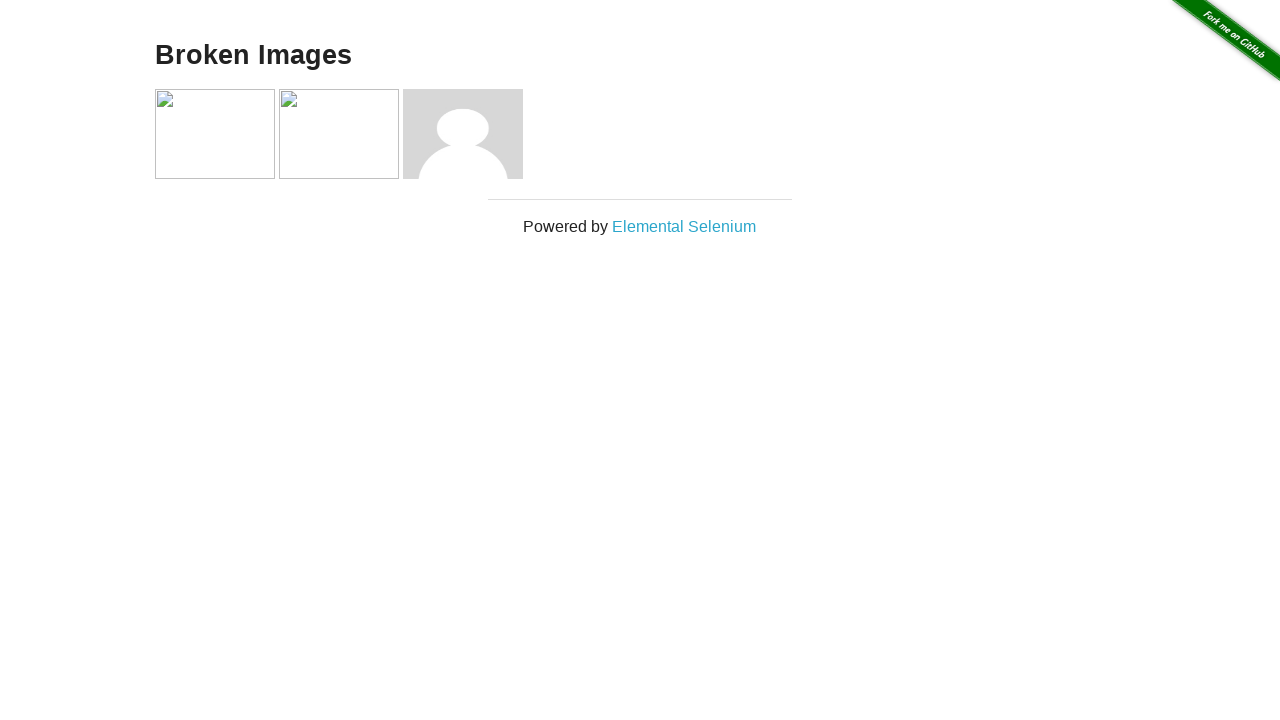

Broken Images page loaded with images visible
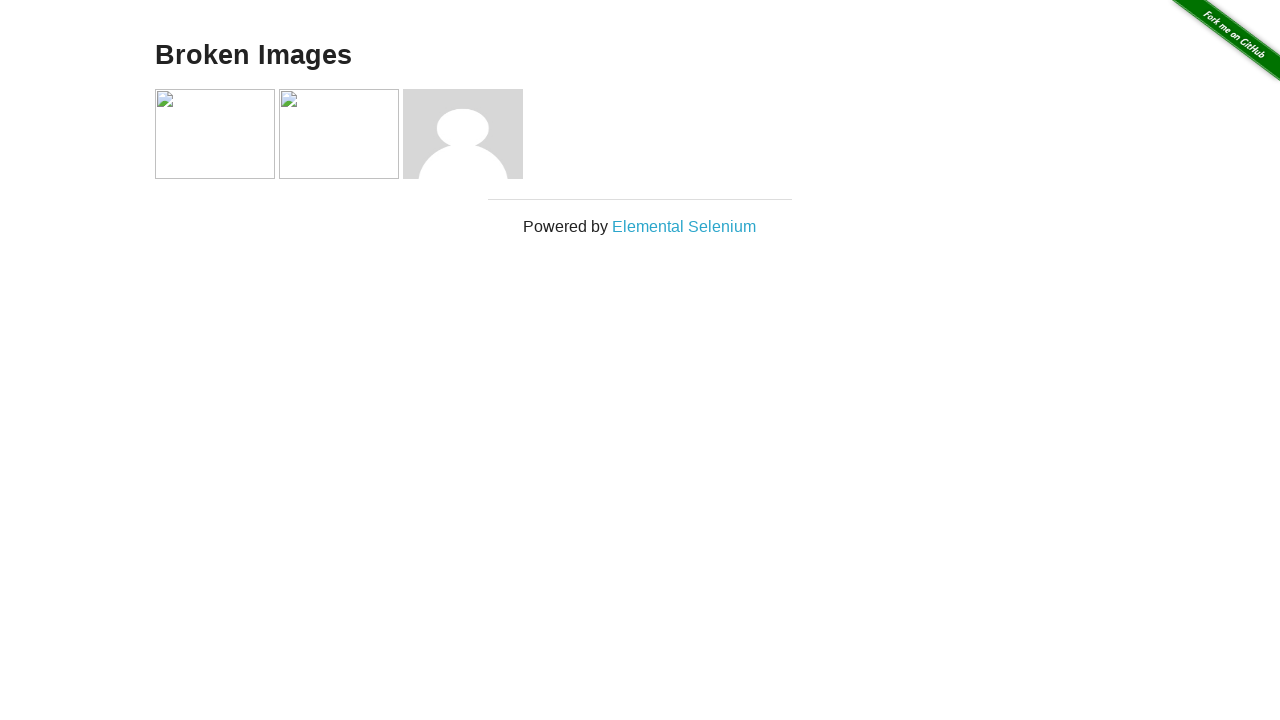

Located the broken image element
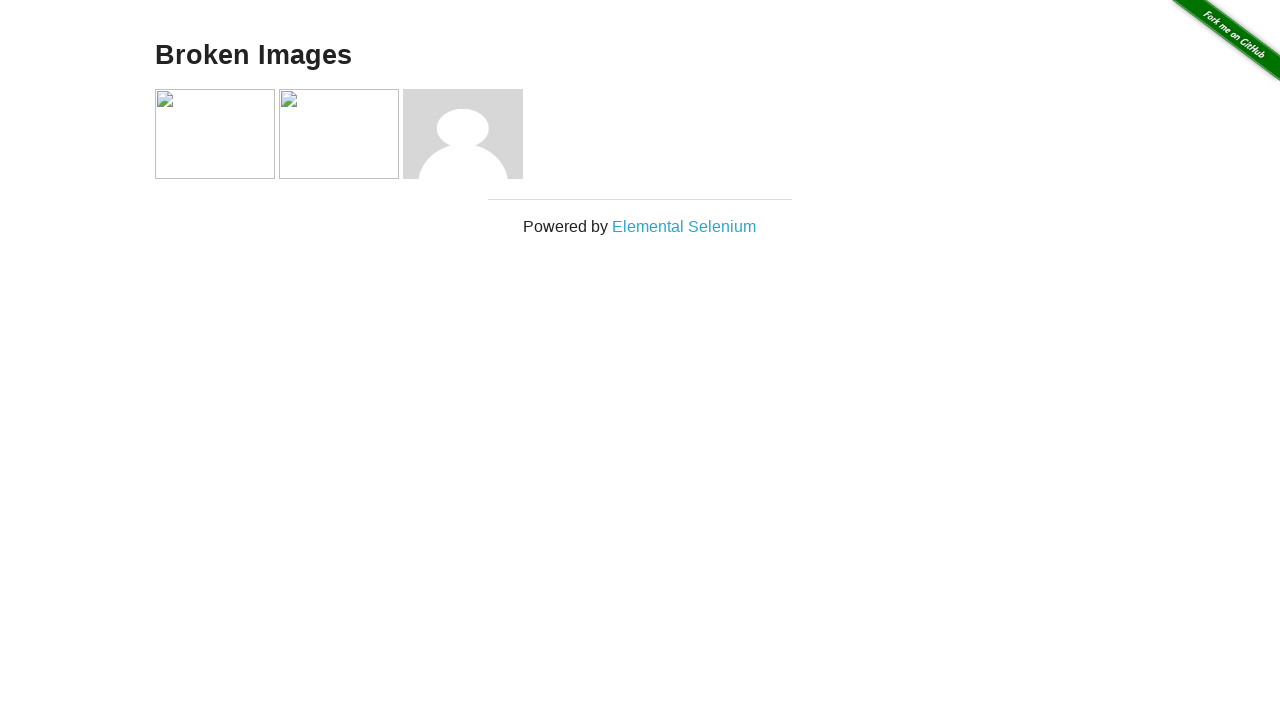

Evaluated broken image load status: False
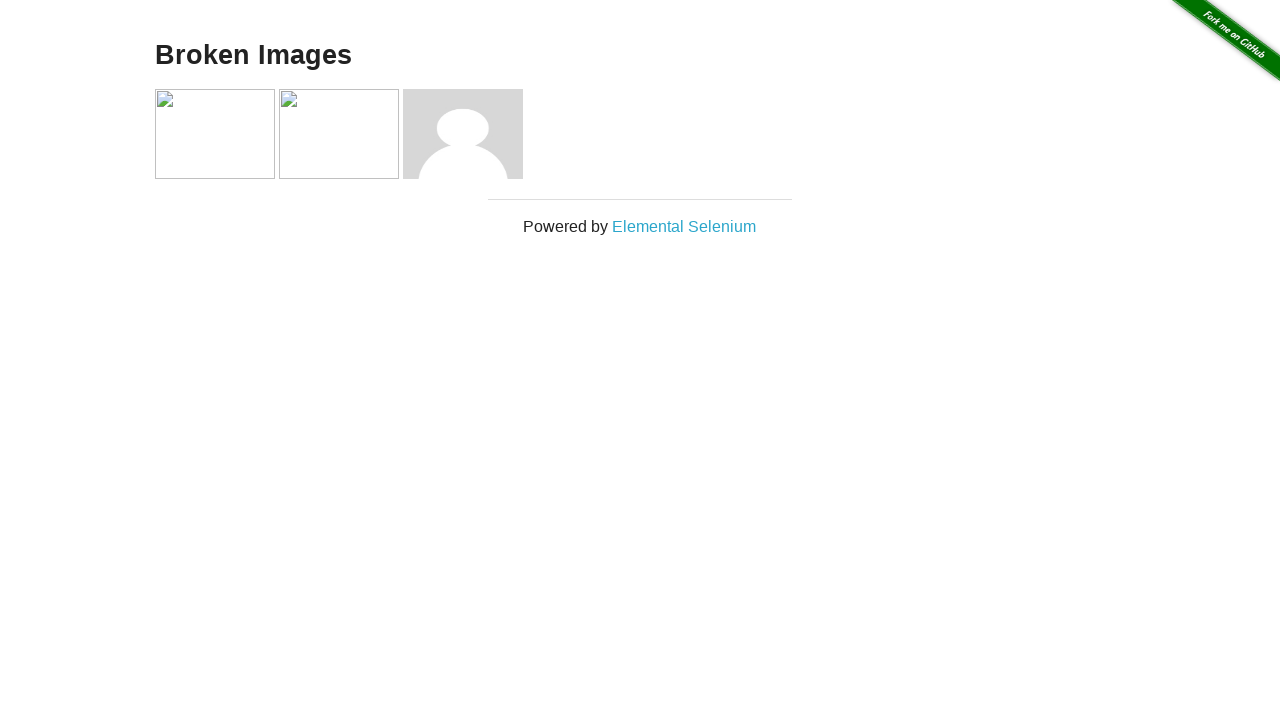

Located the working image element (GitHub banner)
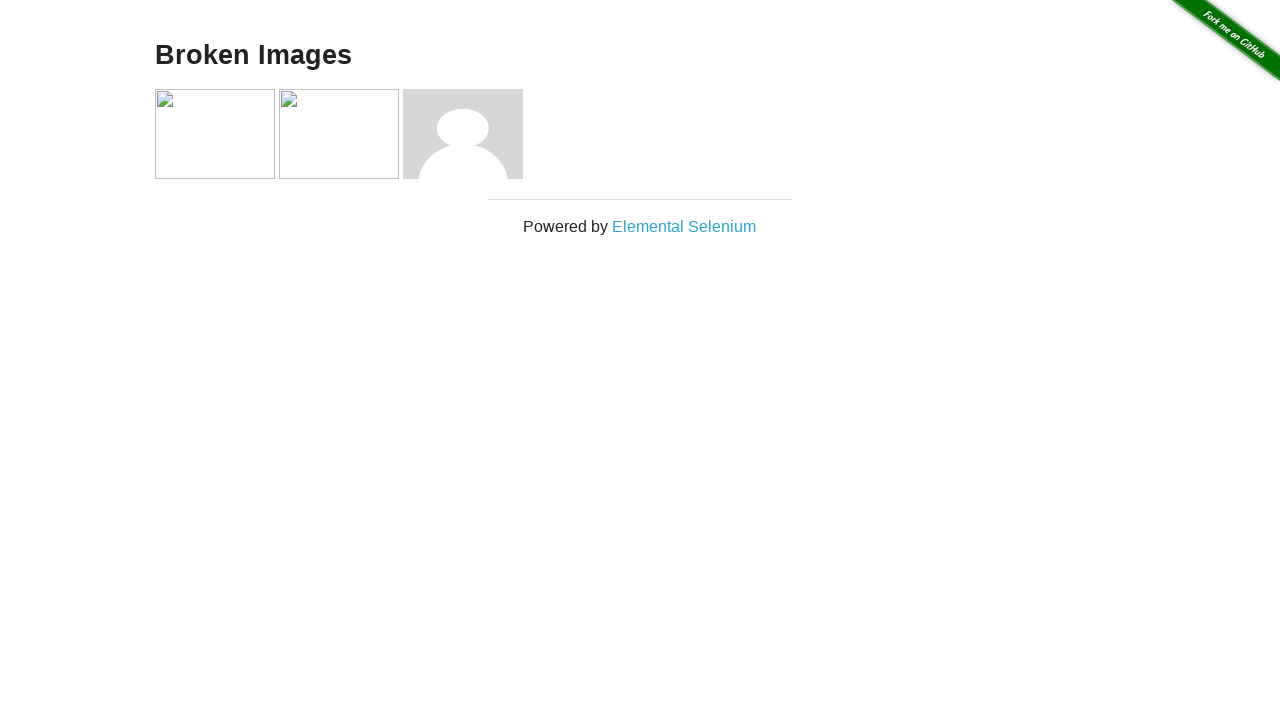

Evaluated working image load status: True
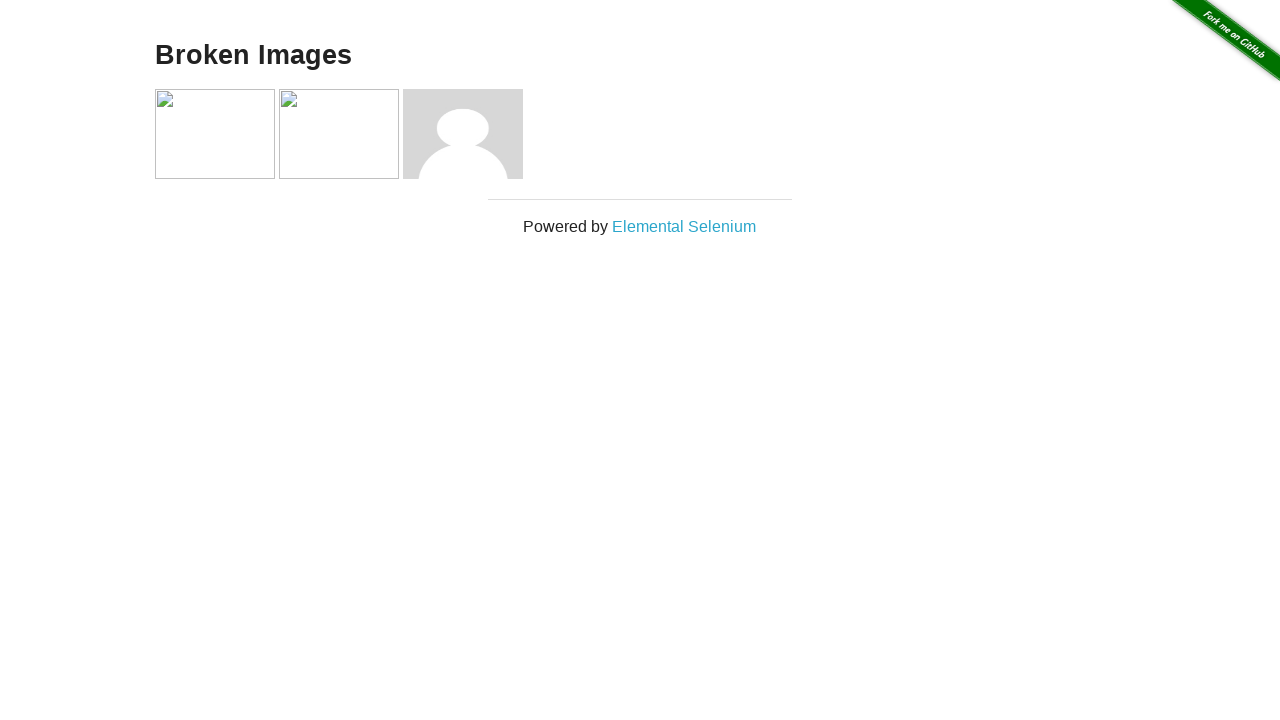

Assertion passed: broken image is not loaded
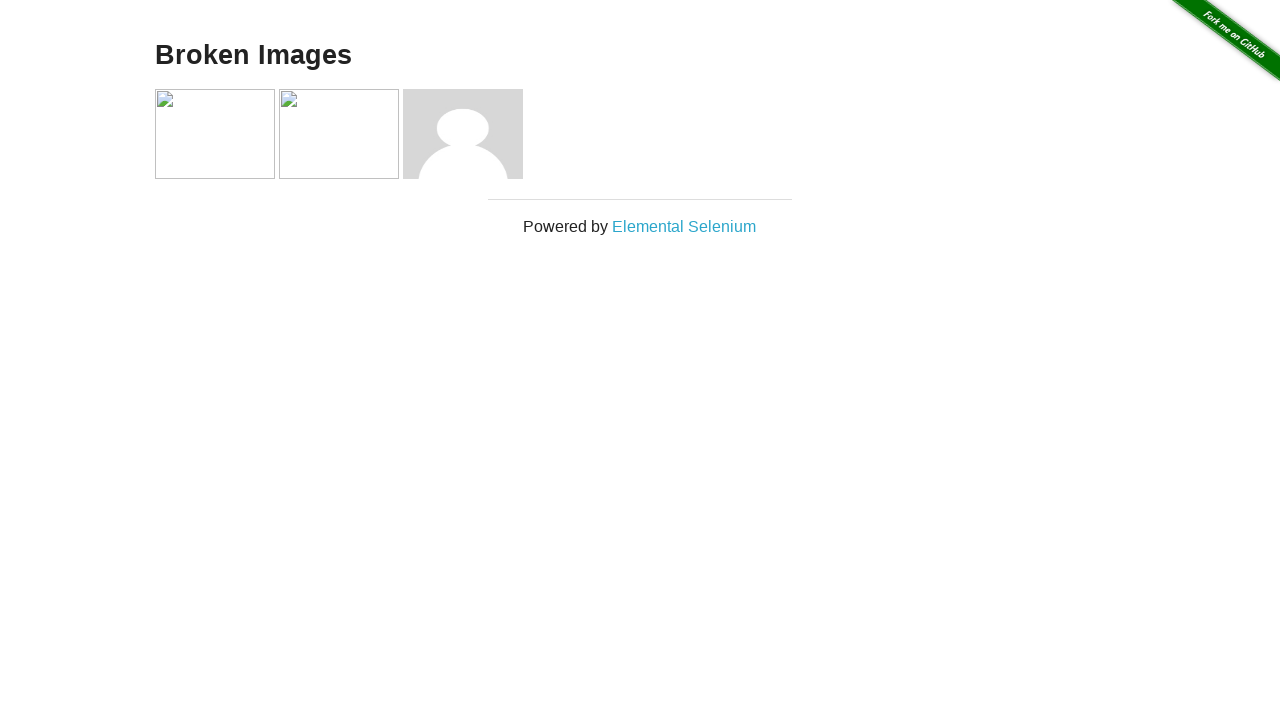

Assertion passed: working image is loaded
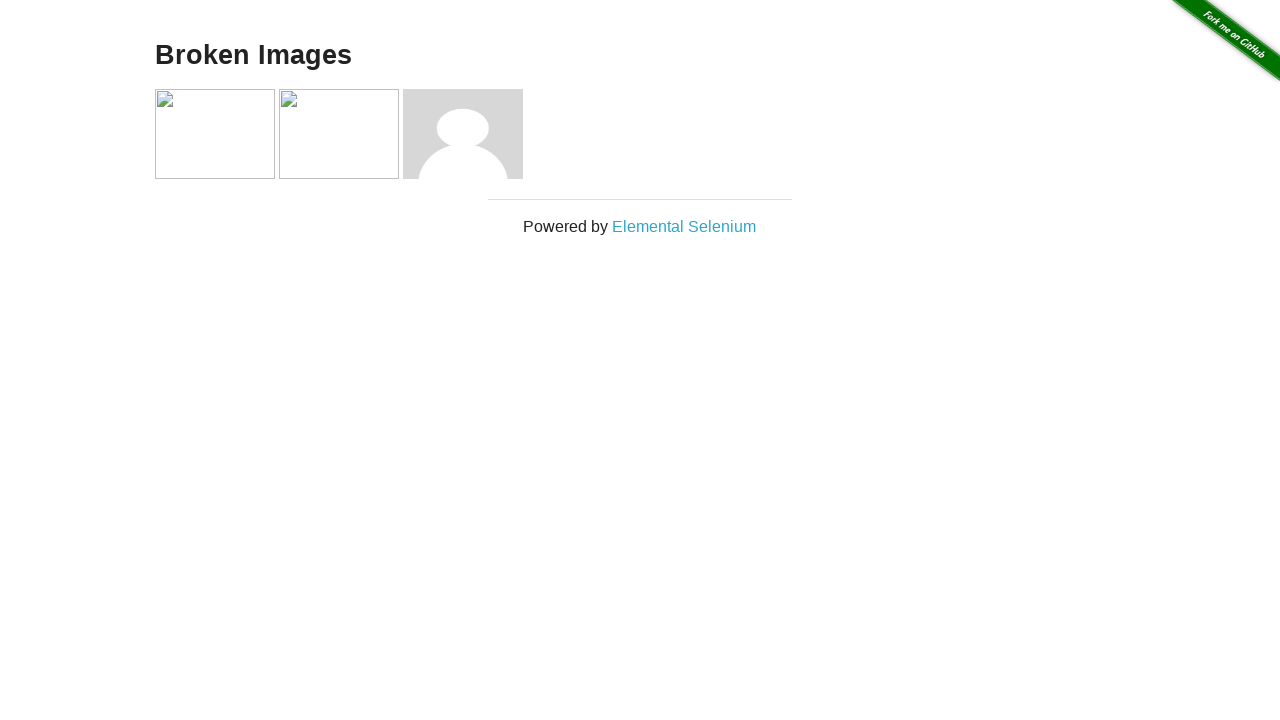

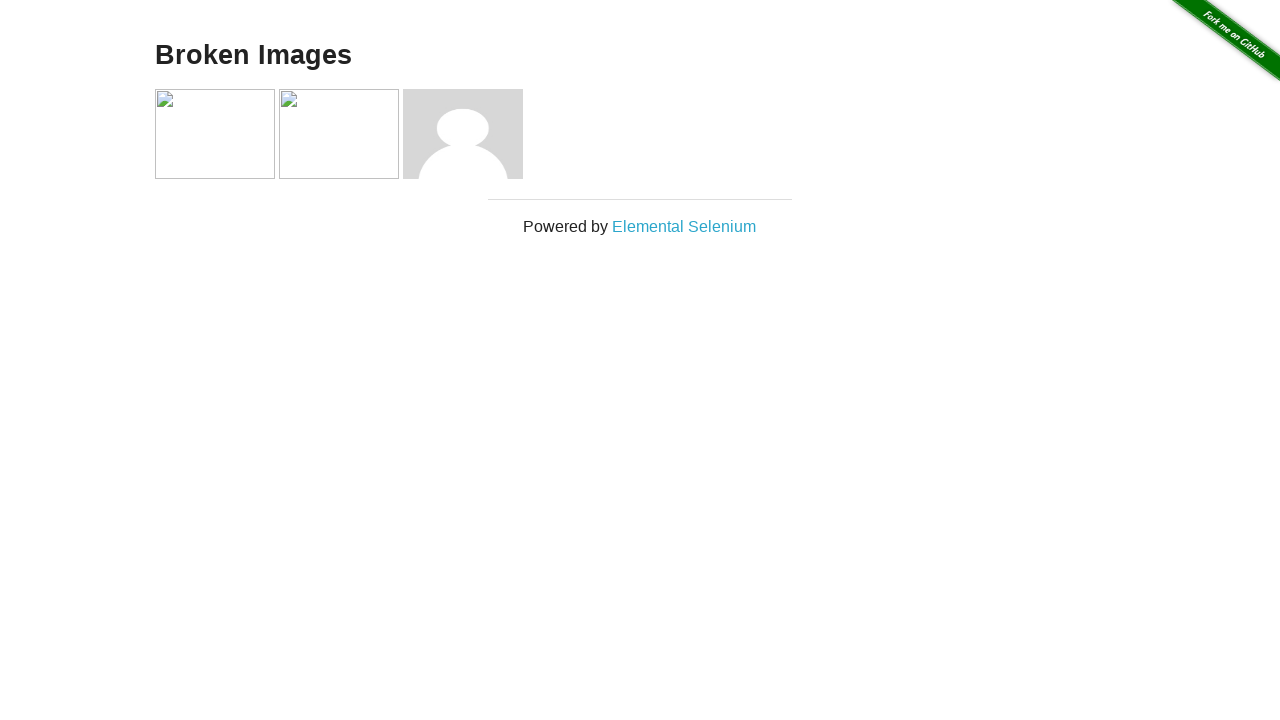